Tests navigating to cart/checkout page by clicking checkout text

Starting URL: https://carturesti.ro/

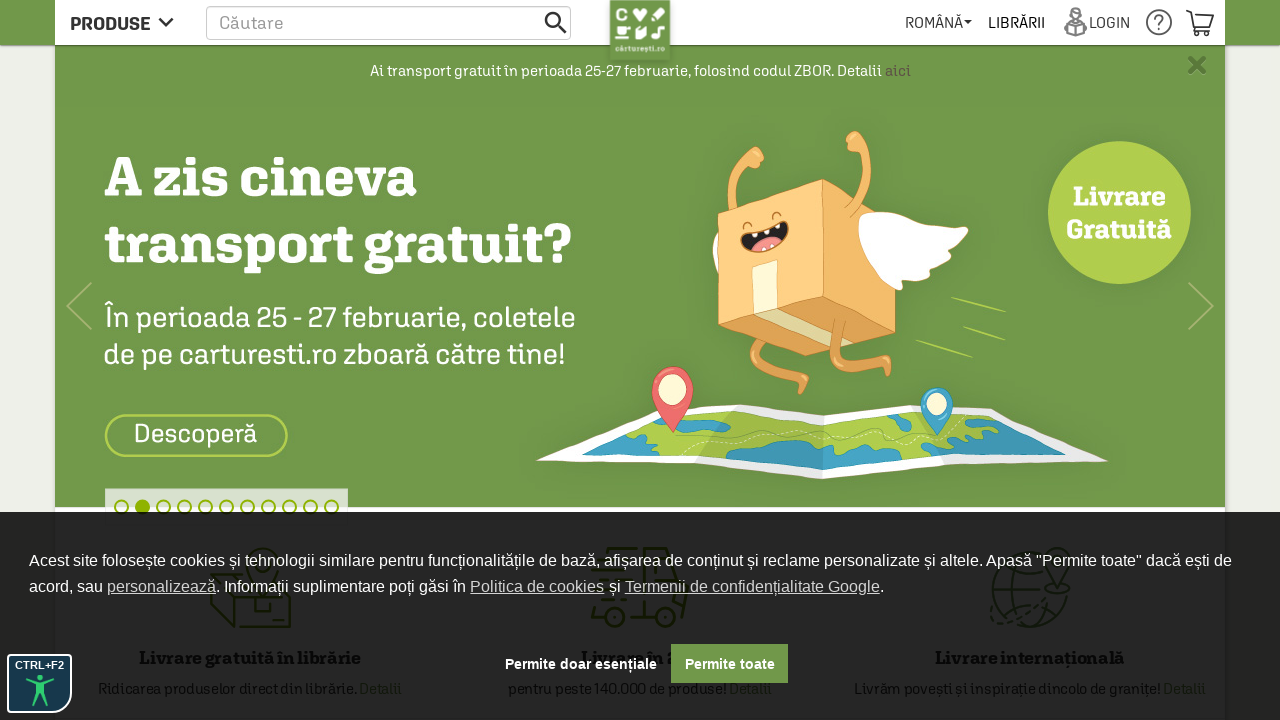

Clicked checkout text to navigate to cart/checkout page at (1202, 19) on [class='checkout__text']
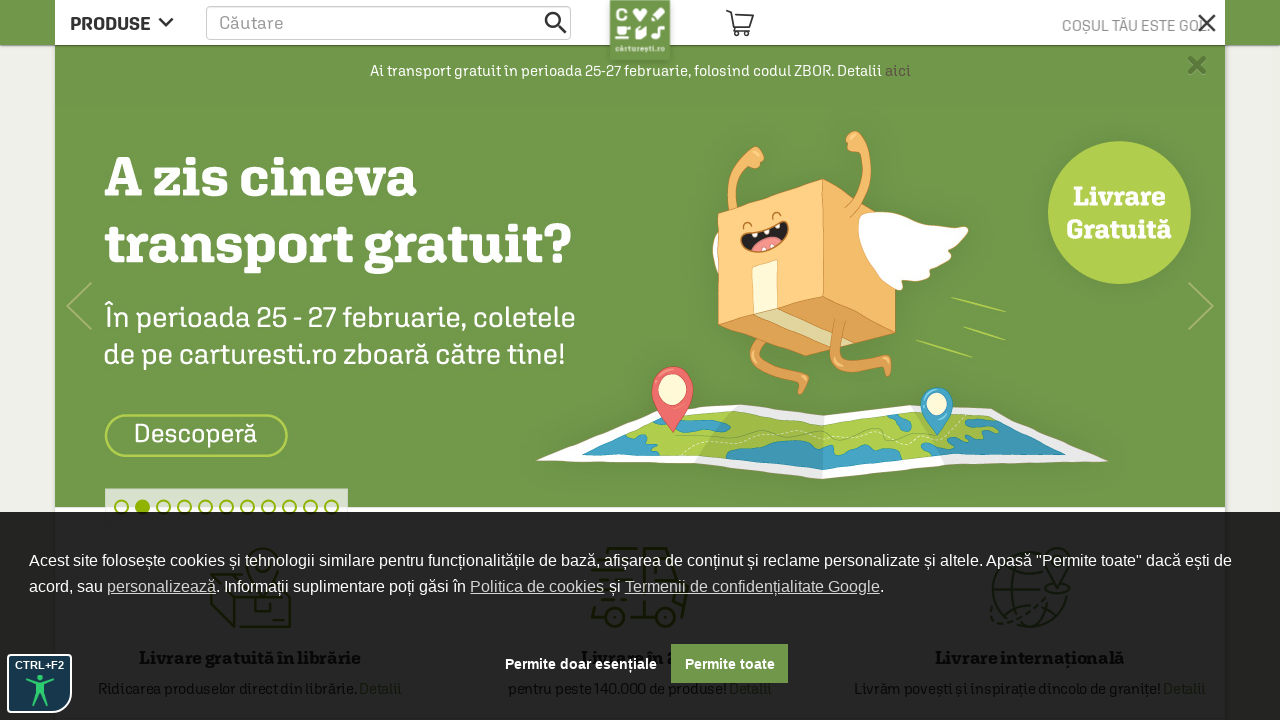

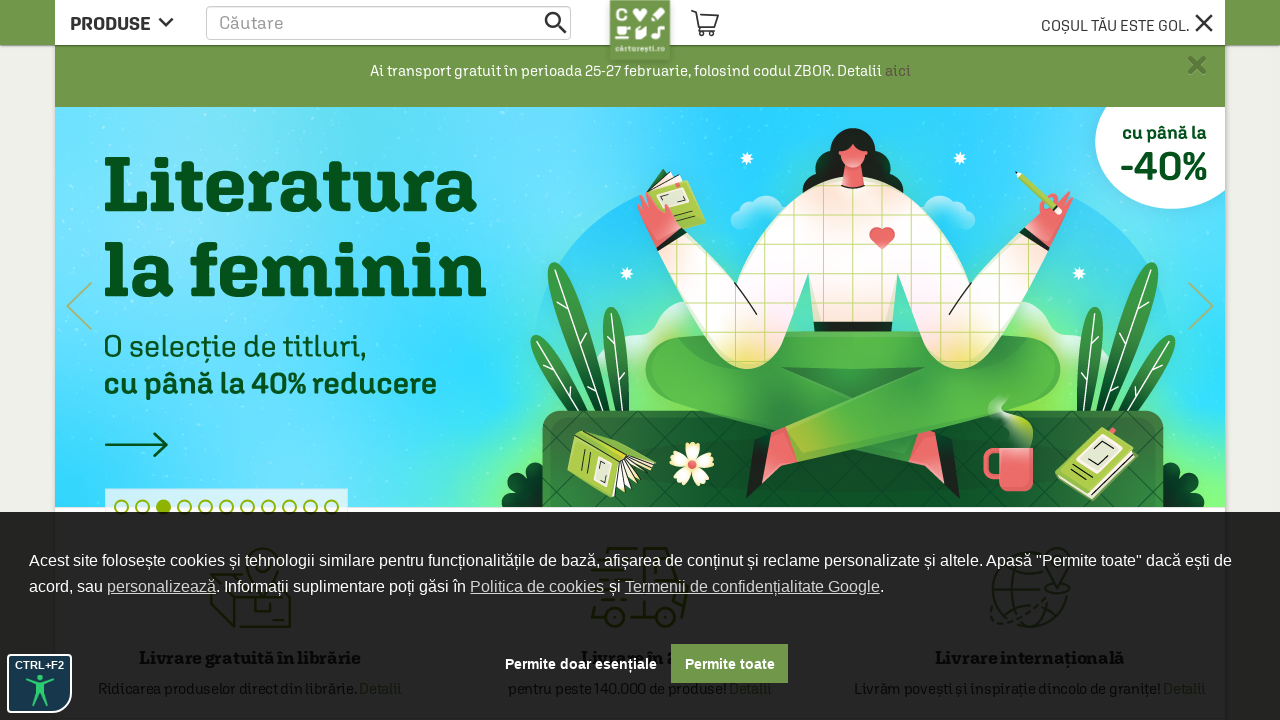